Tests a registration form by filling in all required fields including first name, last name, username, email, password, phone, gender, date of birth, department, job title, and programming language preference, then submits and verifies success message.

Starting URL: https://practice.cydeo.com/registration_form

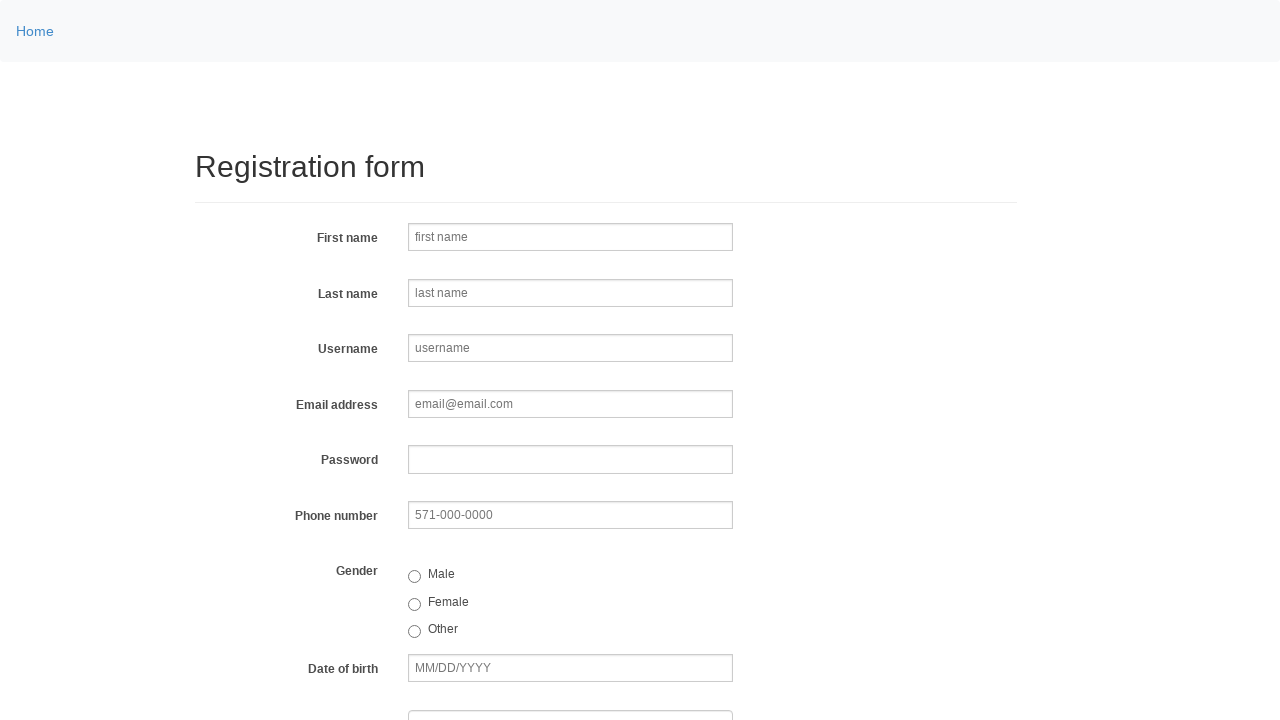

Filled first name field with 'Jennifer' on input[name='firstname']
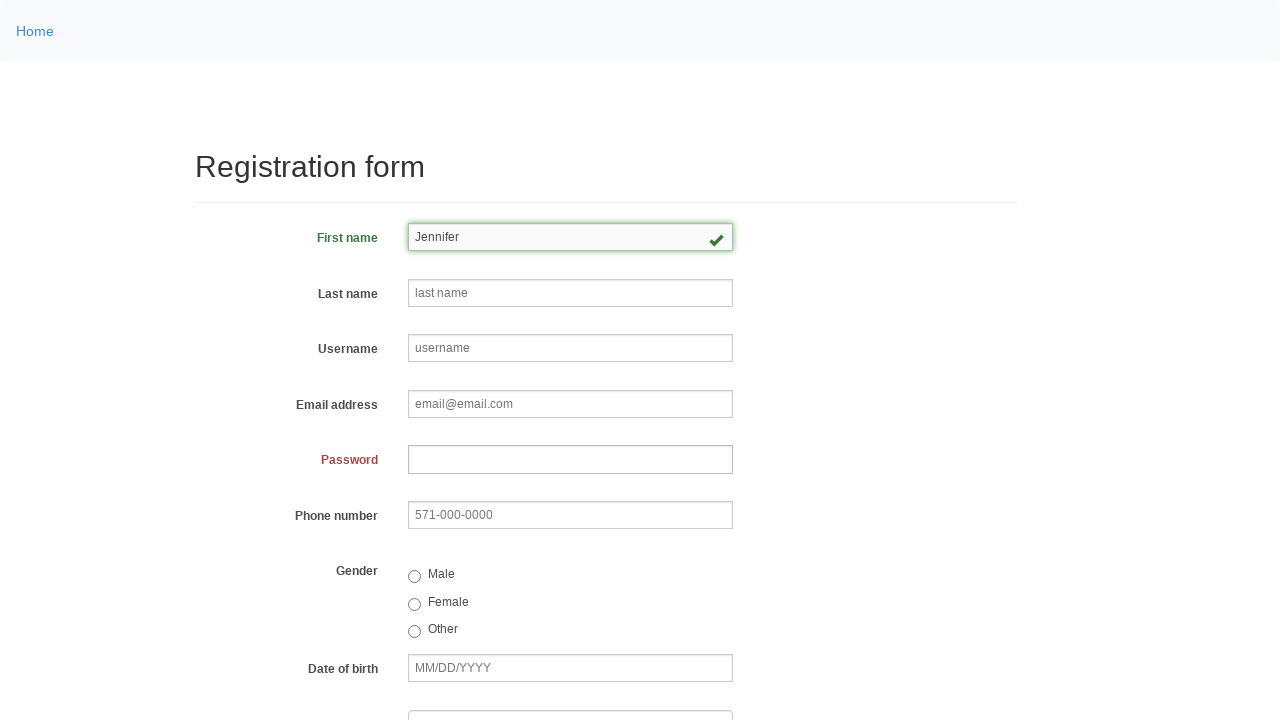

Filled last name field with 'Morrison' on input[name='lastname']
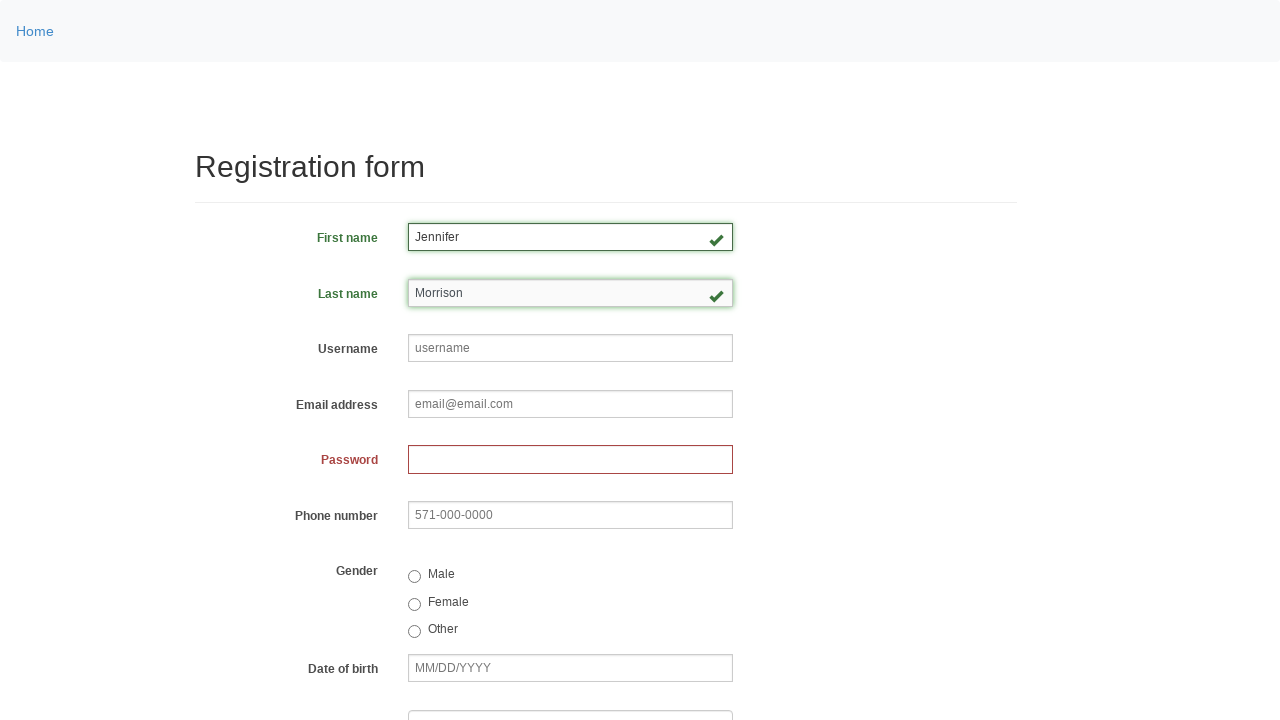

Filled username field with 'jmorrison847' on input[name='username']
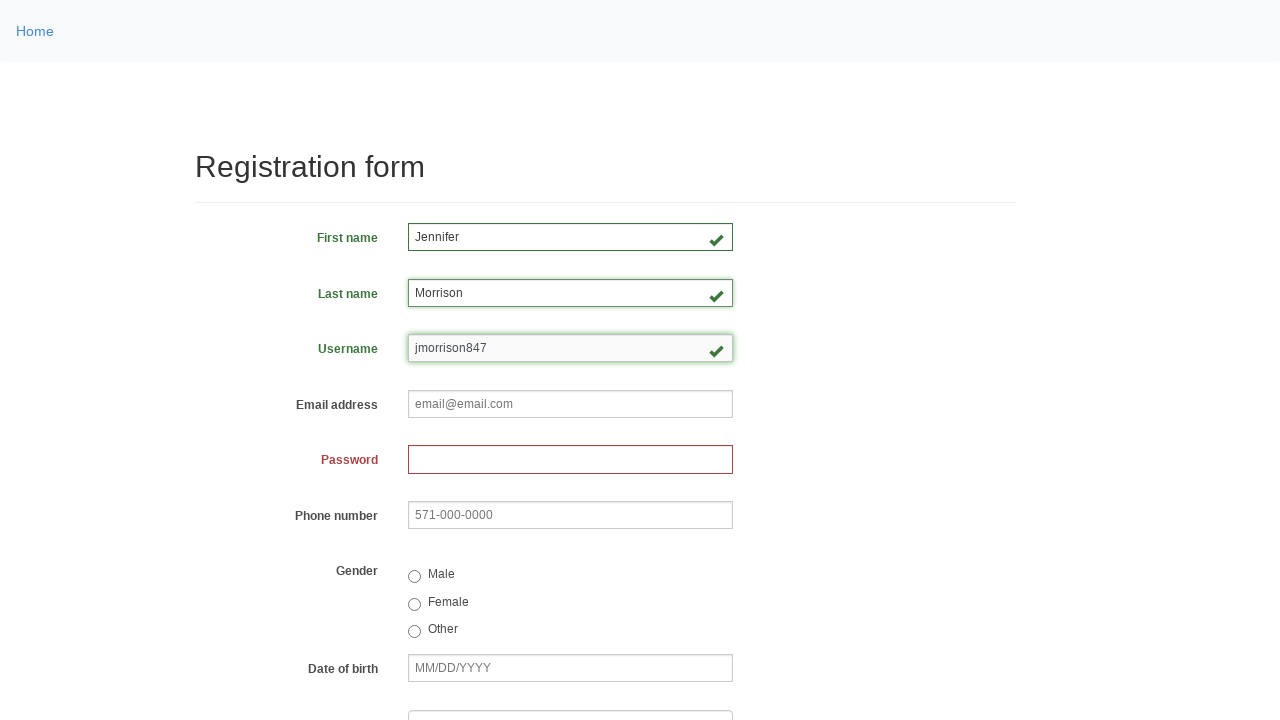

Filled email field with 'jennifer.morrison@testmail.com' on input[name='email']
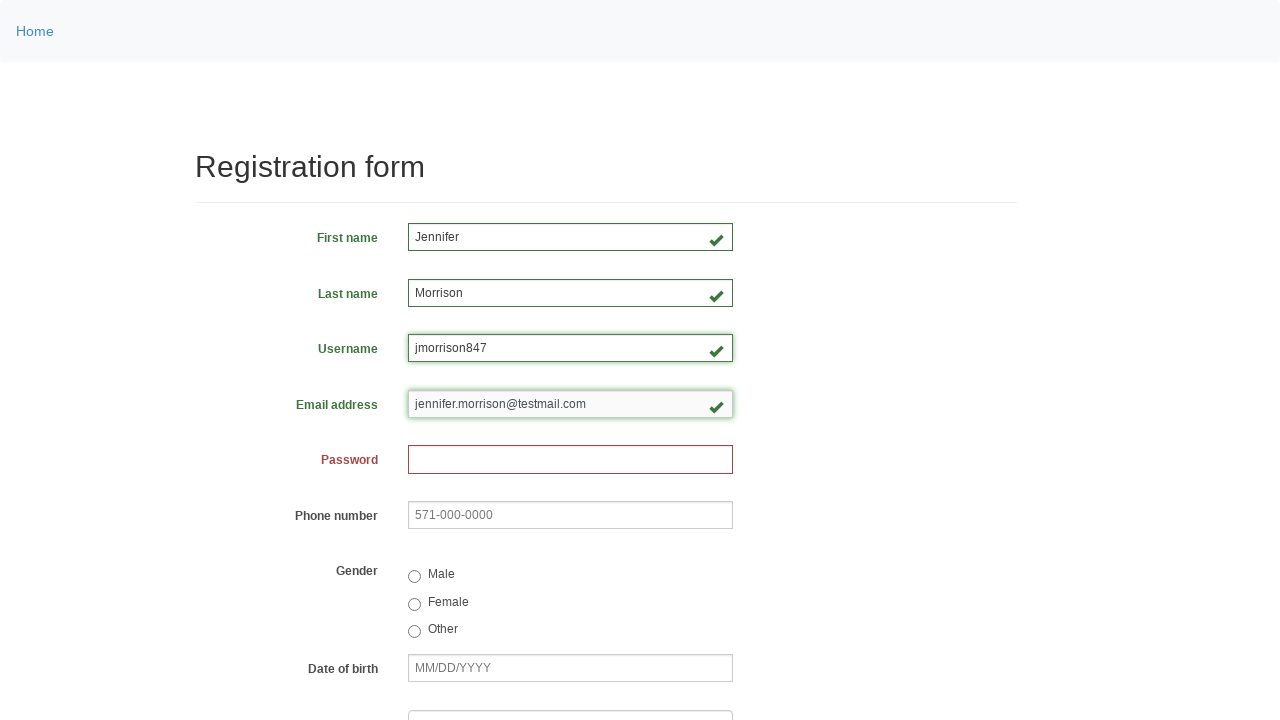

Filled password field with 'SecurePass2024!' on input[name='password']
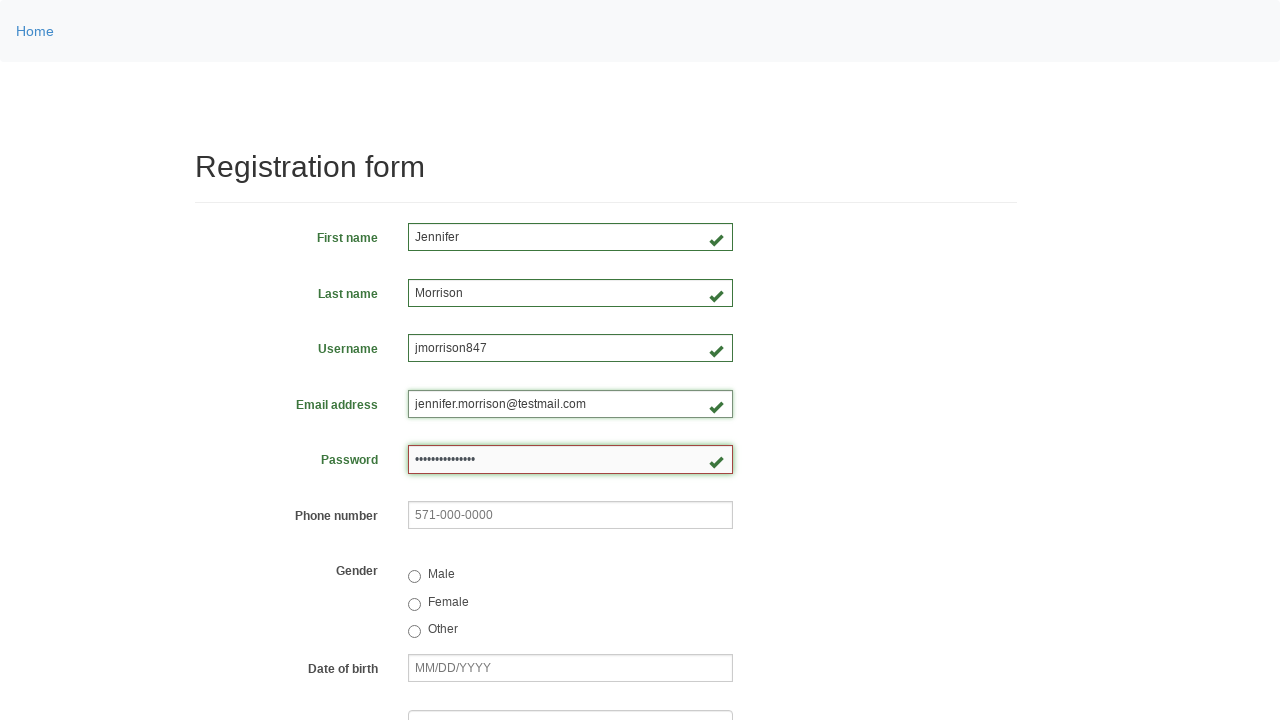

Filled phone number field with '571-234-9876' on input[name='phone']
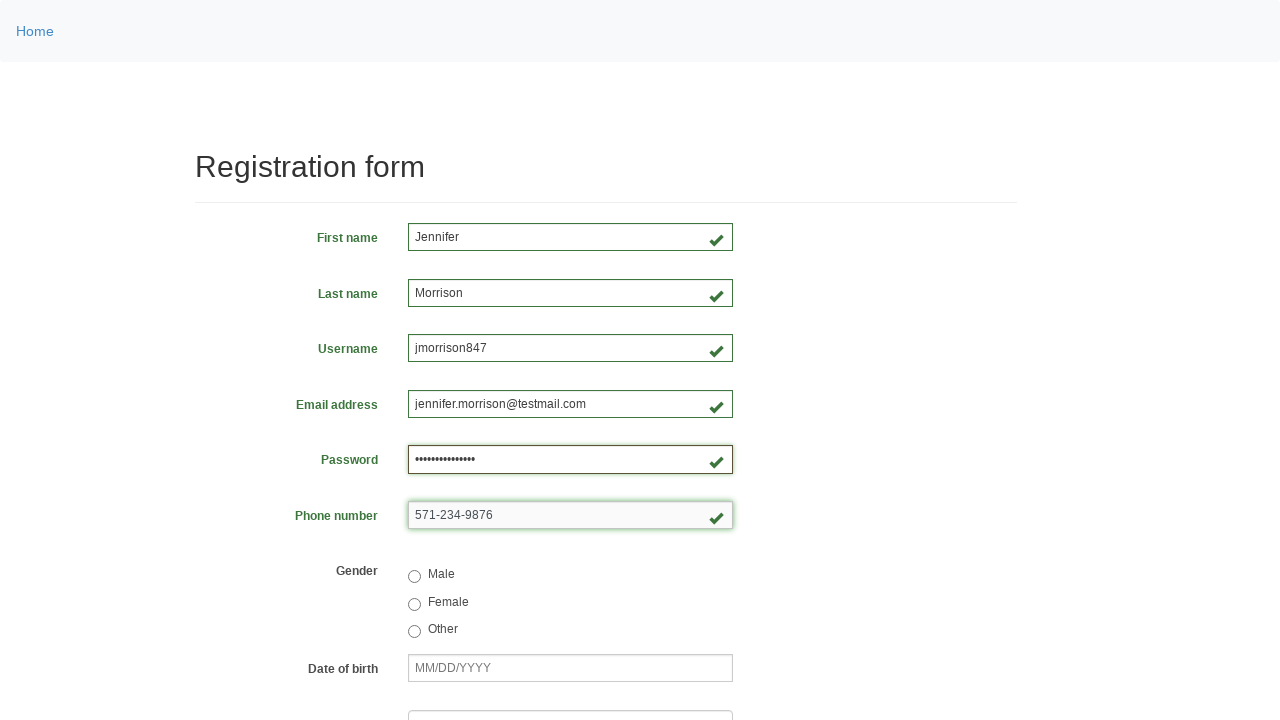

Selected 'Male' gender radio button at (414, 577) on input[type='radio'][value='male']
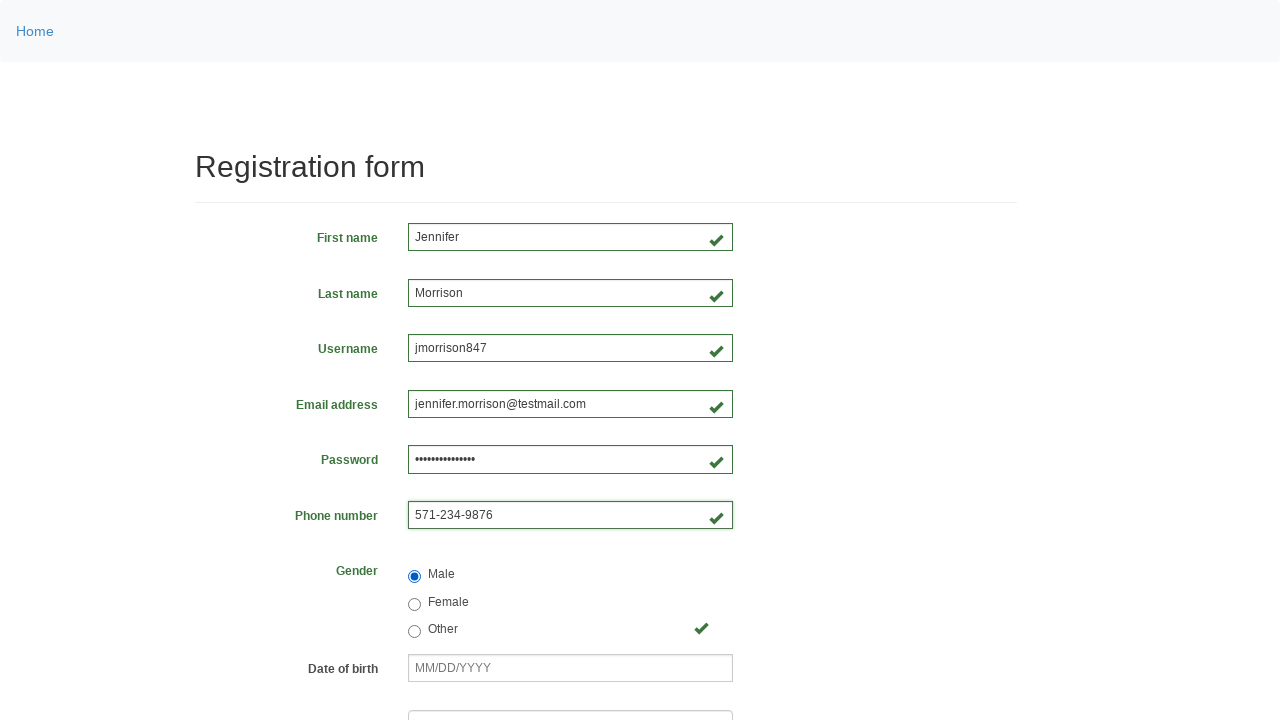

Filled date of birth field with '05/15/1990' on input[name='birthday']
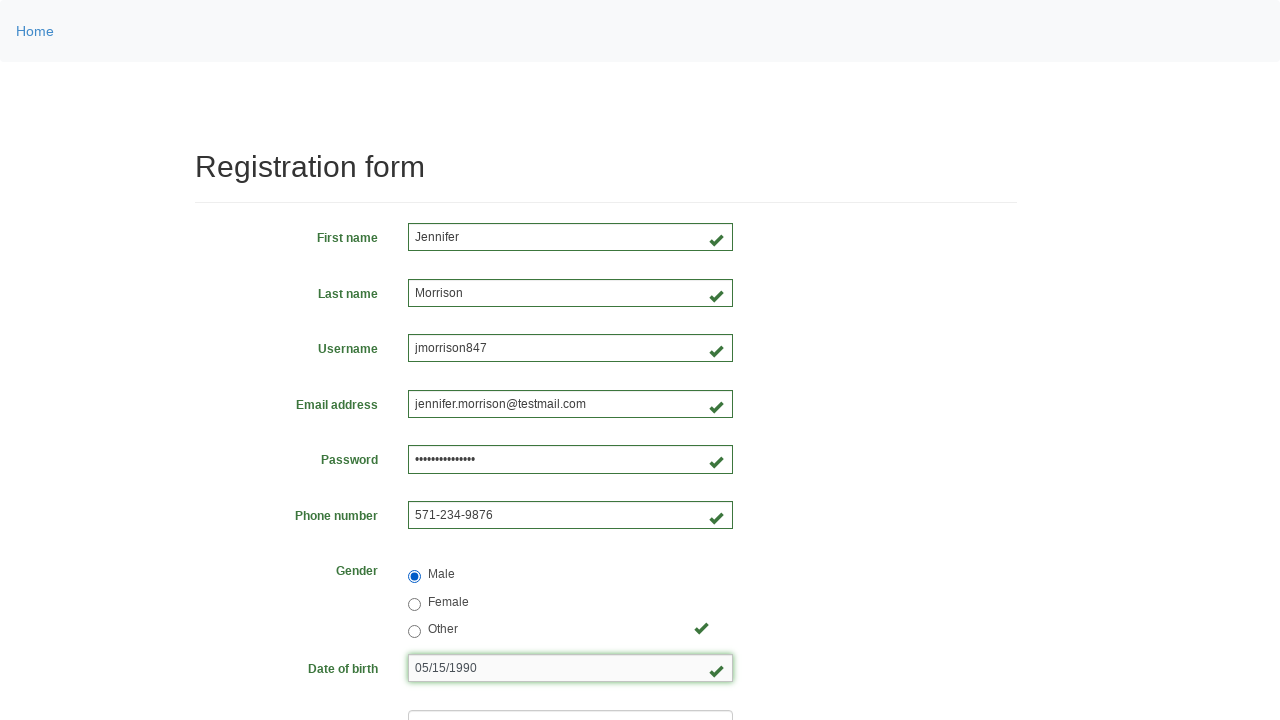

Selected department from dropdown at index 3 on select[name='department']
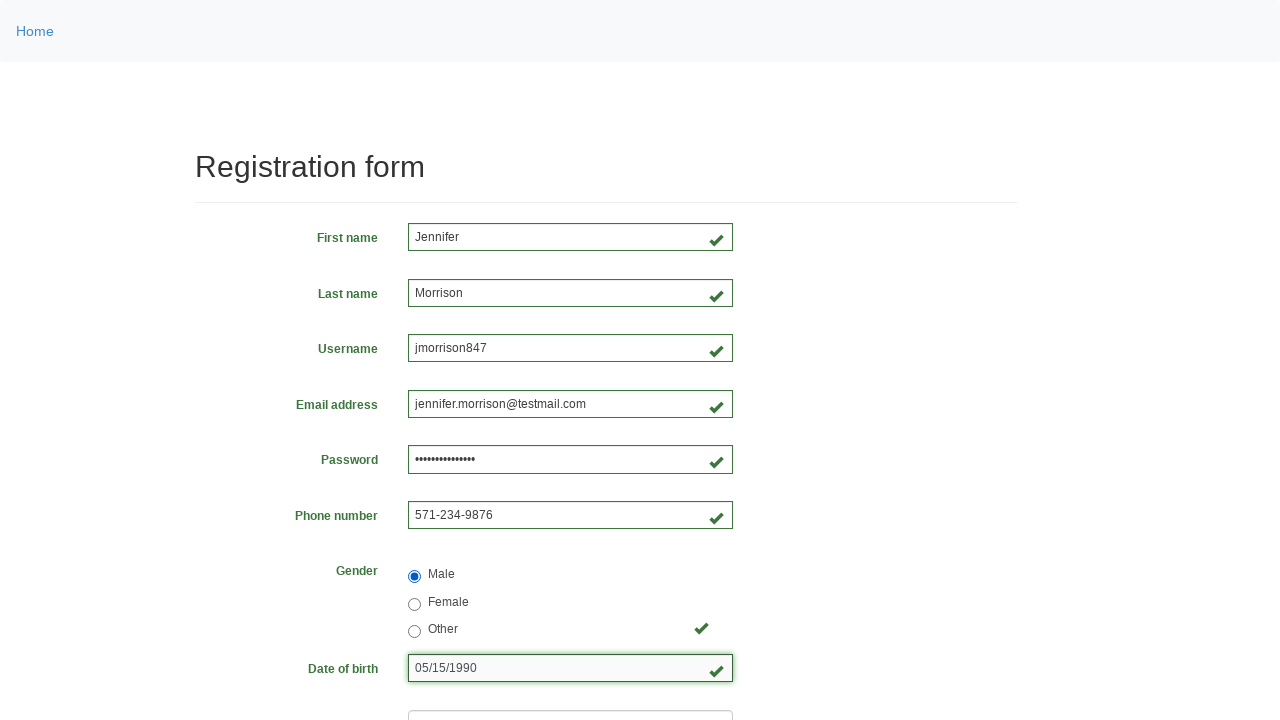

Selected job title from dropdown at index 2 on select[name='job_title']
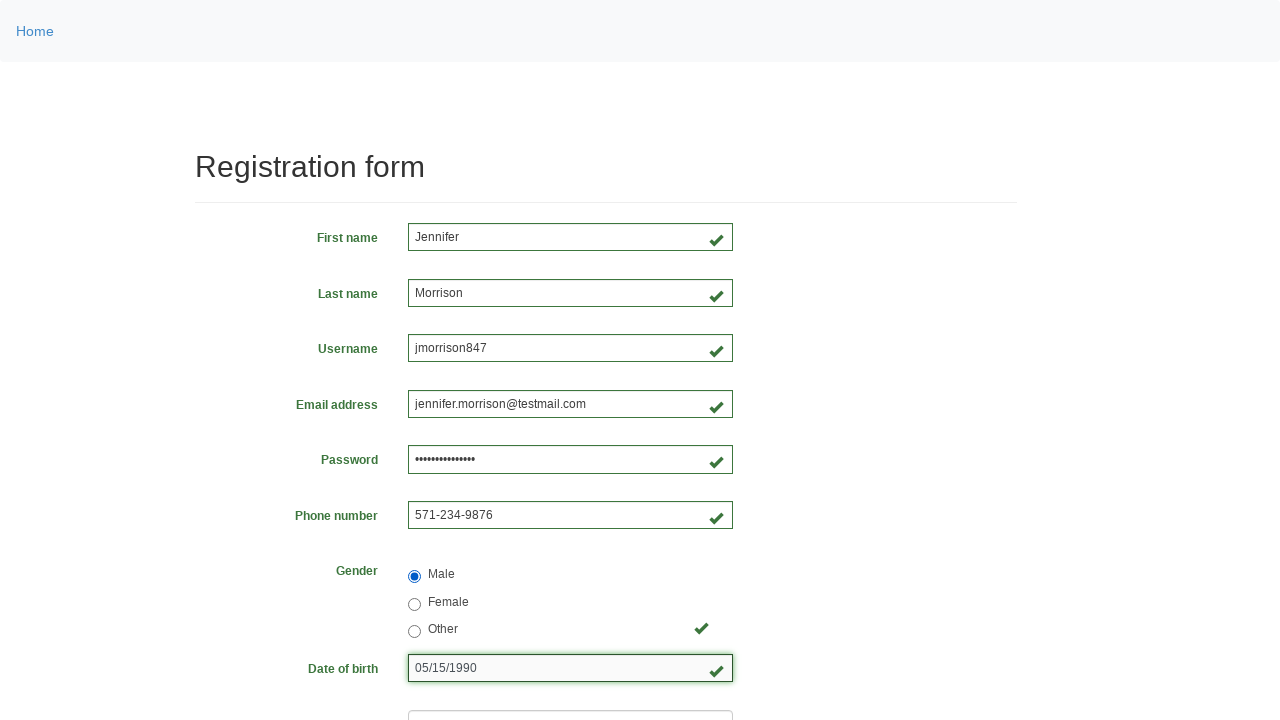

Selected programming language checkbox at (465, 468) on input.form-check-input >> nth=1
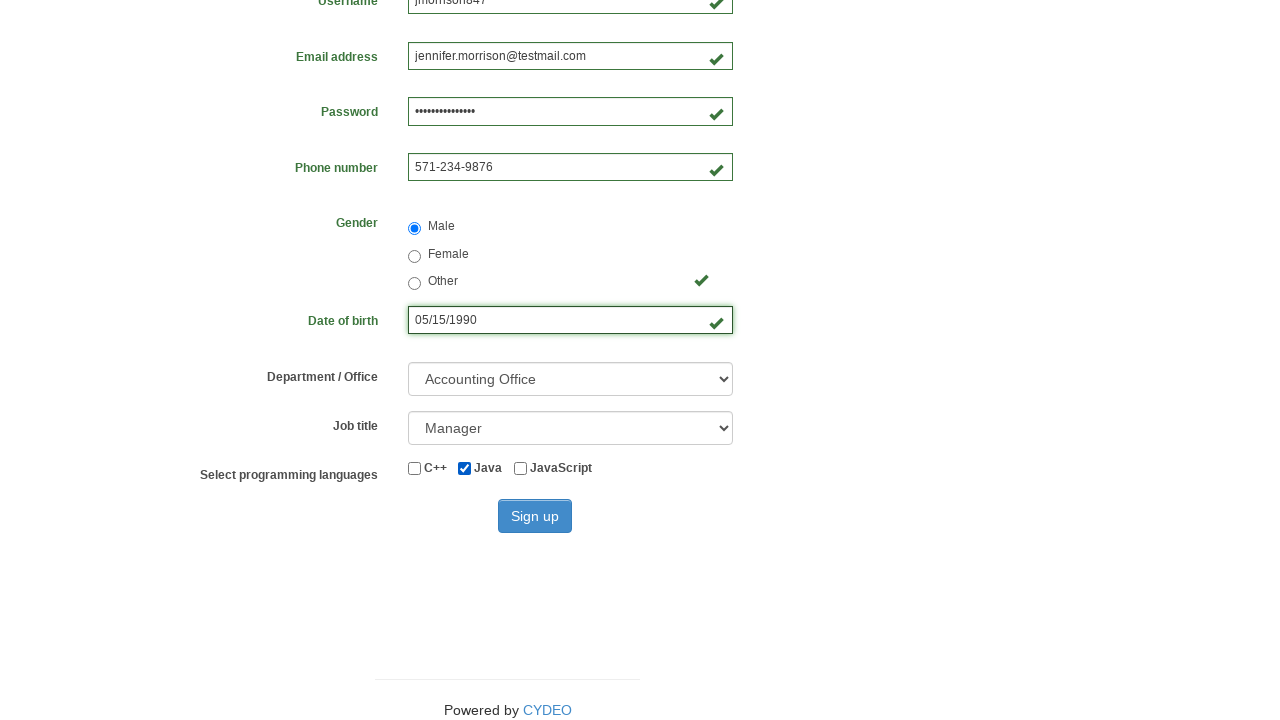

Clicked sign up button at (535, 516) on #wooden_spoon
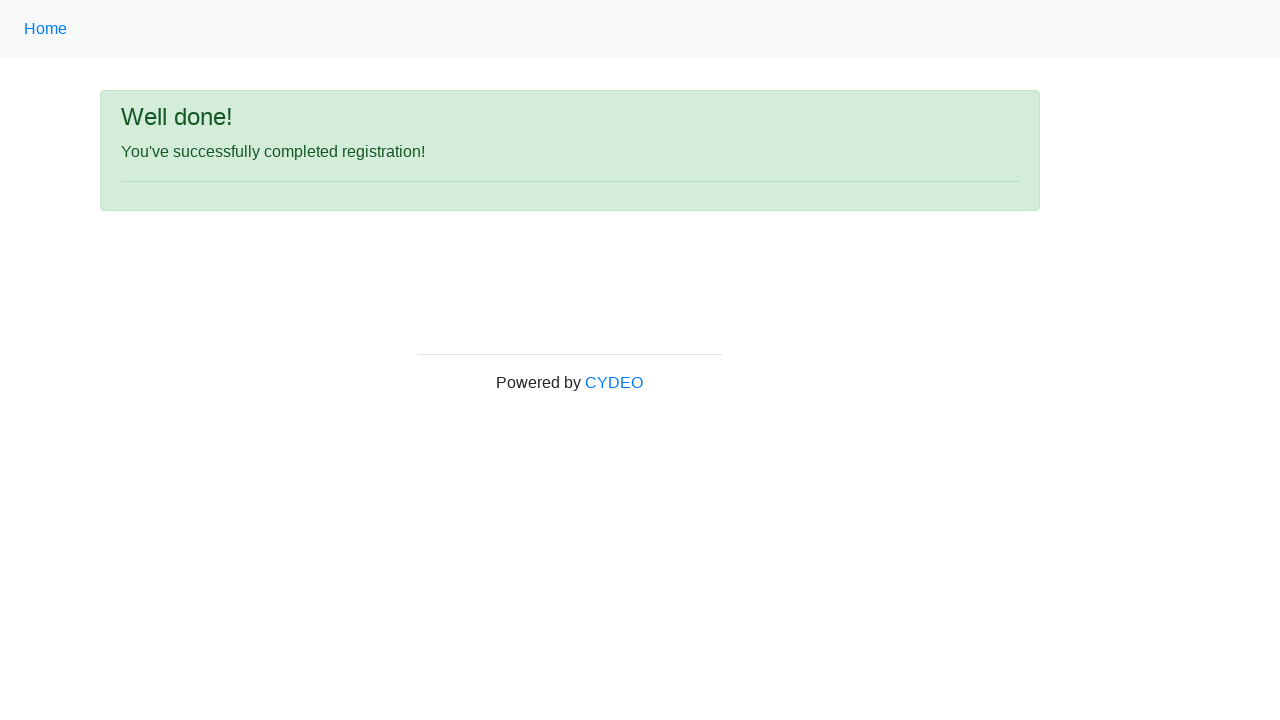

Verified success message 'successfully completed registration' is displayed
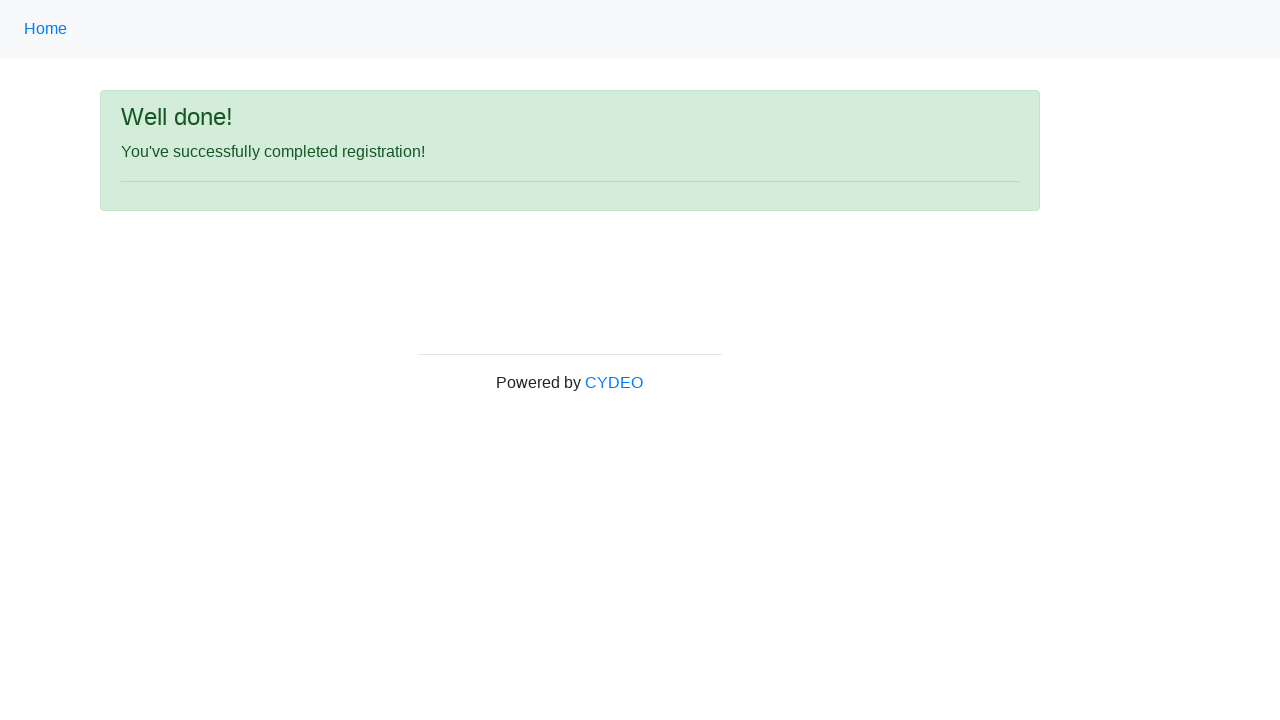

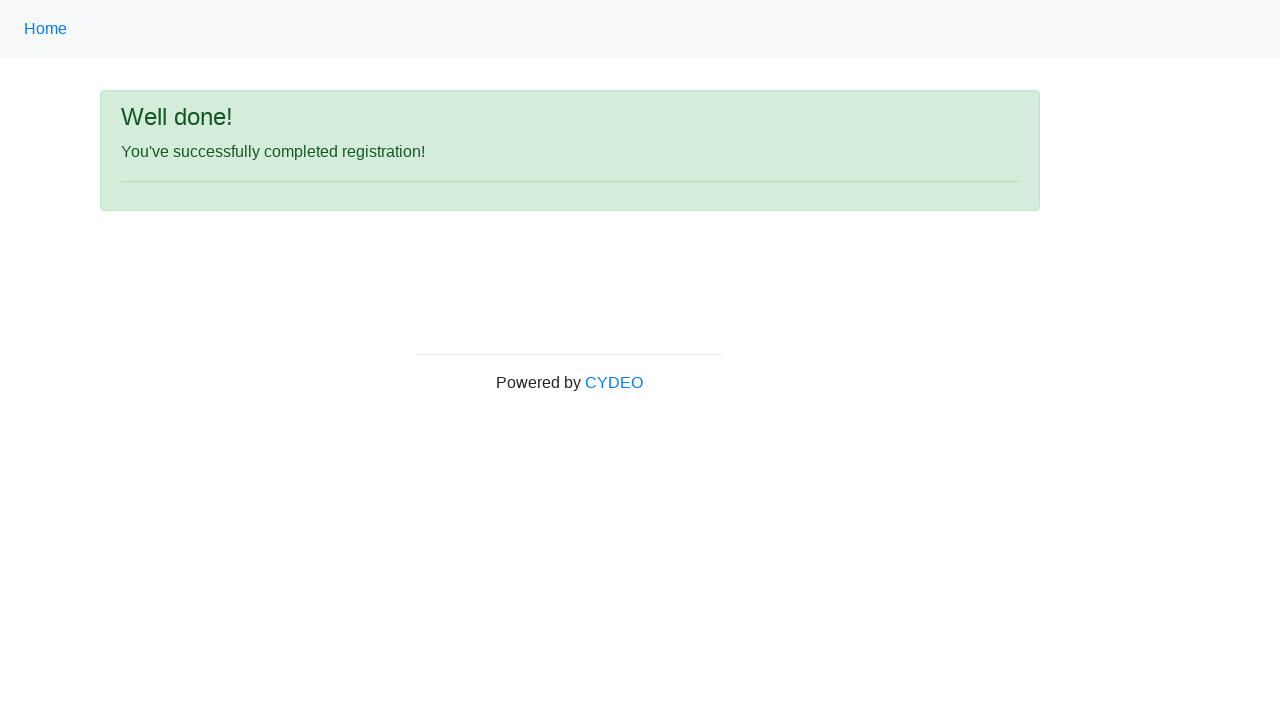